Navigates to Razer's gaming mice catalog page and adds a specific product to the cart by clicking the add-to-cart button on a product matching the given name.

Starting URL: https://www.razer.com/shop/mice/gaming-mice

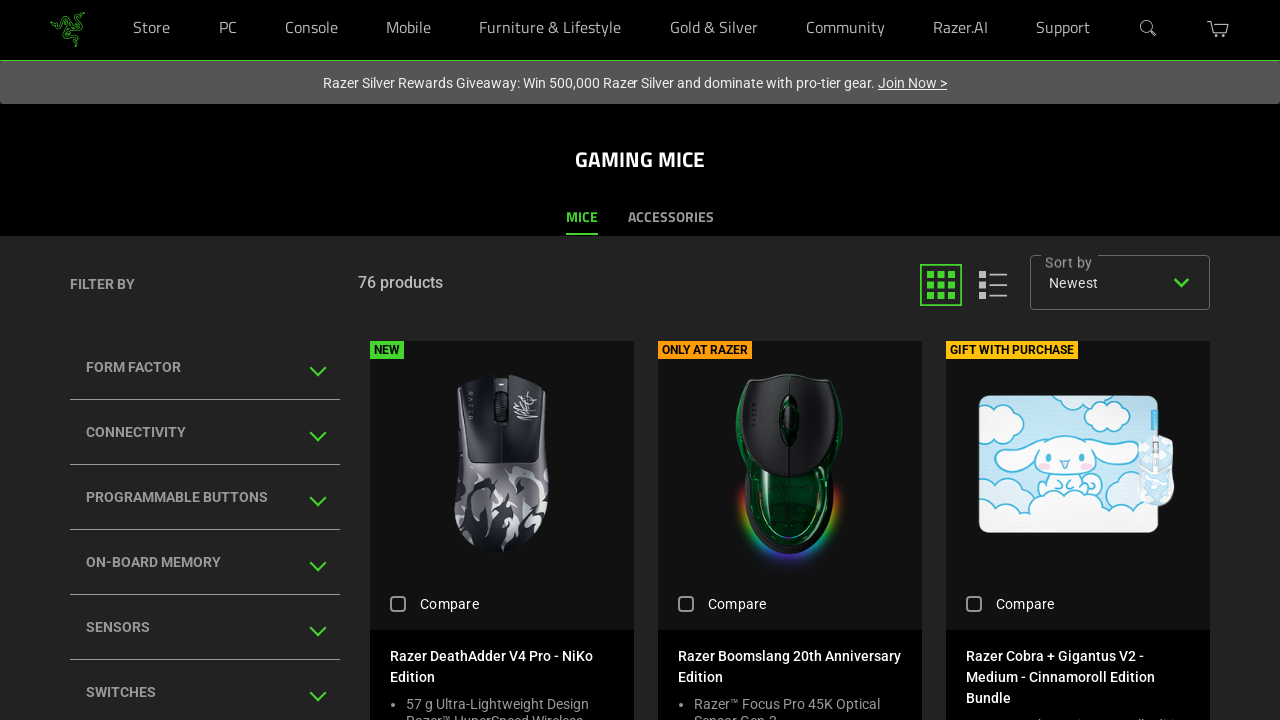

Waited for product catalog to load
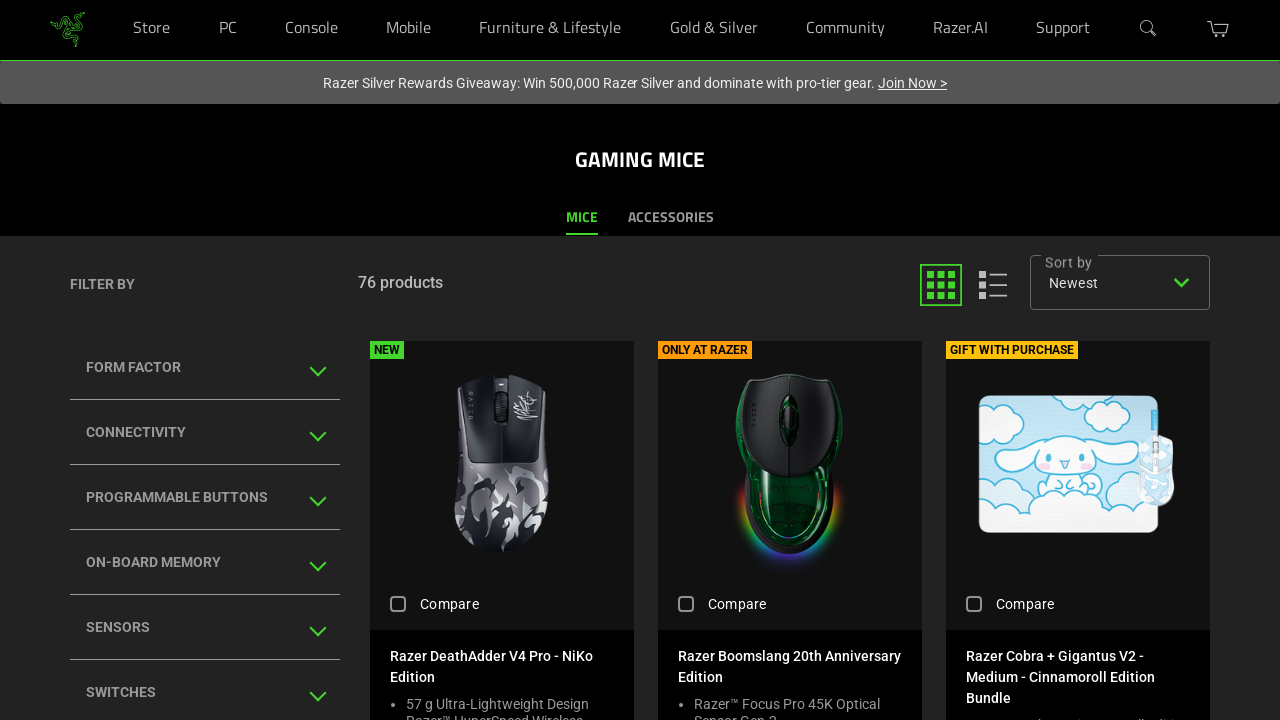

Set product name to search for: DeathAdder
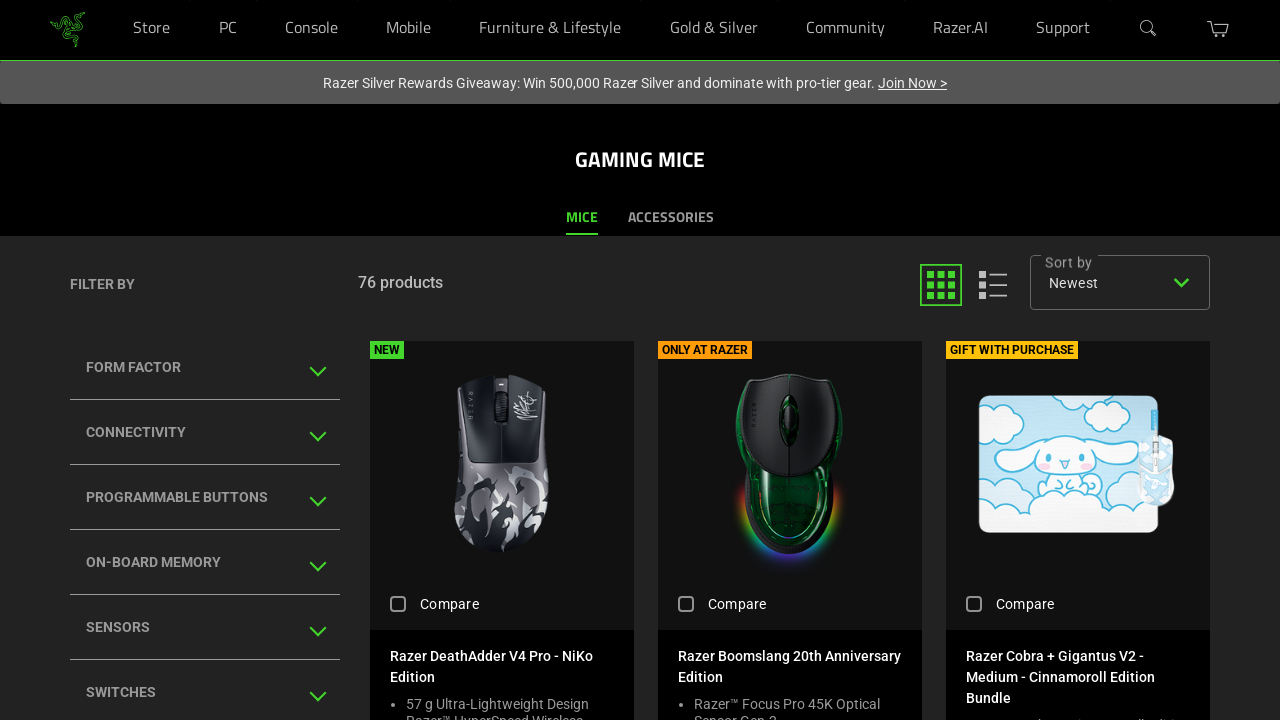

Retrieved all product items from catalog
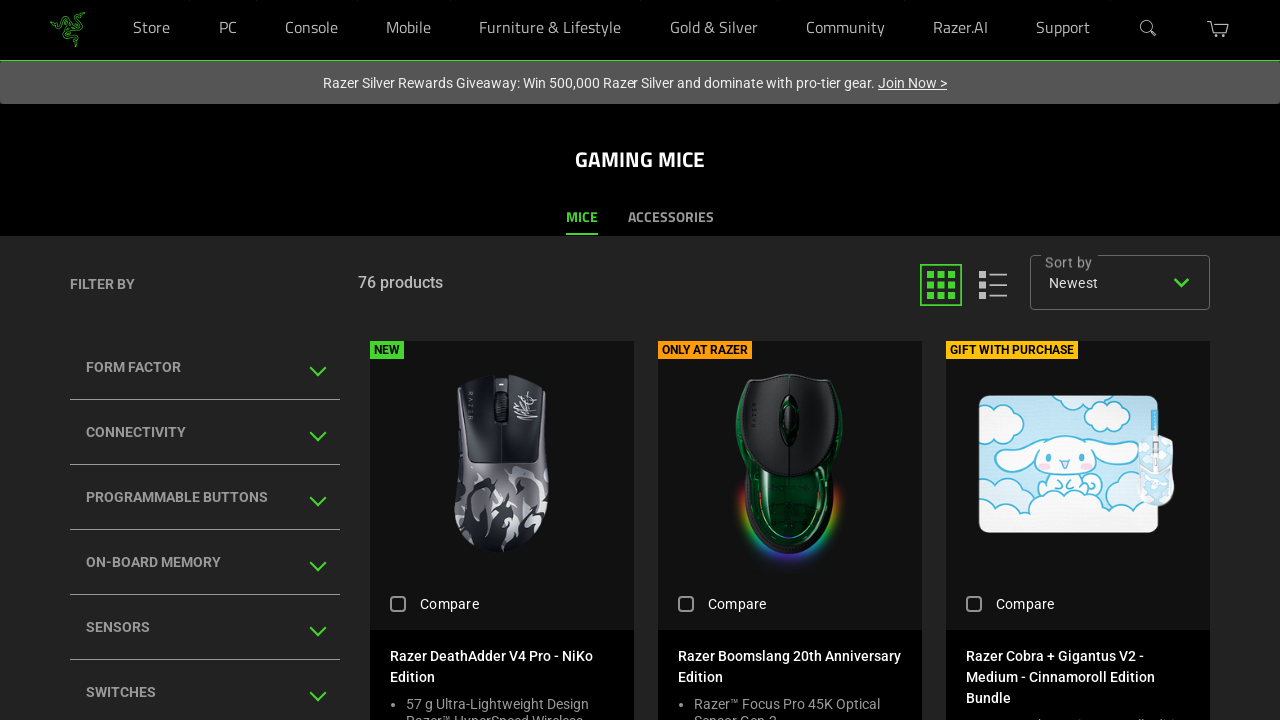

Found product matching 'DeathAdder': Razer DeathAdder V4 Pro - NiKo Edition
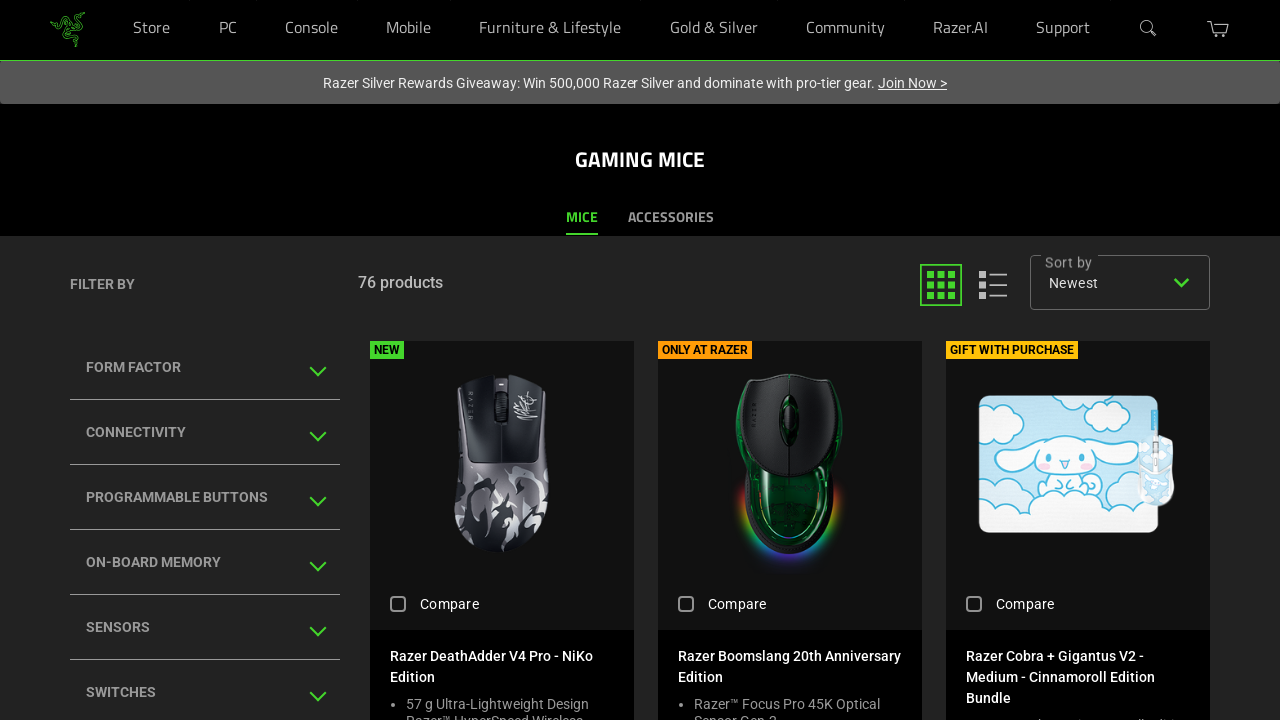

Clicked add-to-cart button for Razer DeathAdder V4 Pro - NiKo Edition at (455, 360) on xpath=//*[@class='cx-product-container']//app-razer-product-grid-item >> nth=0 >
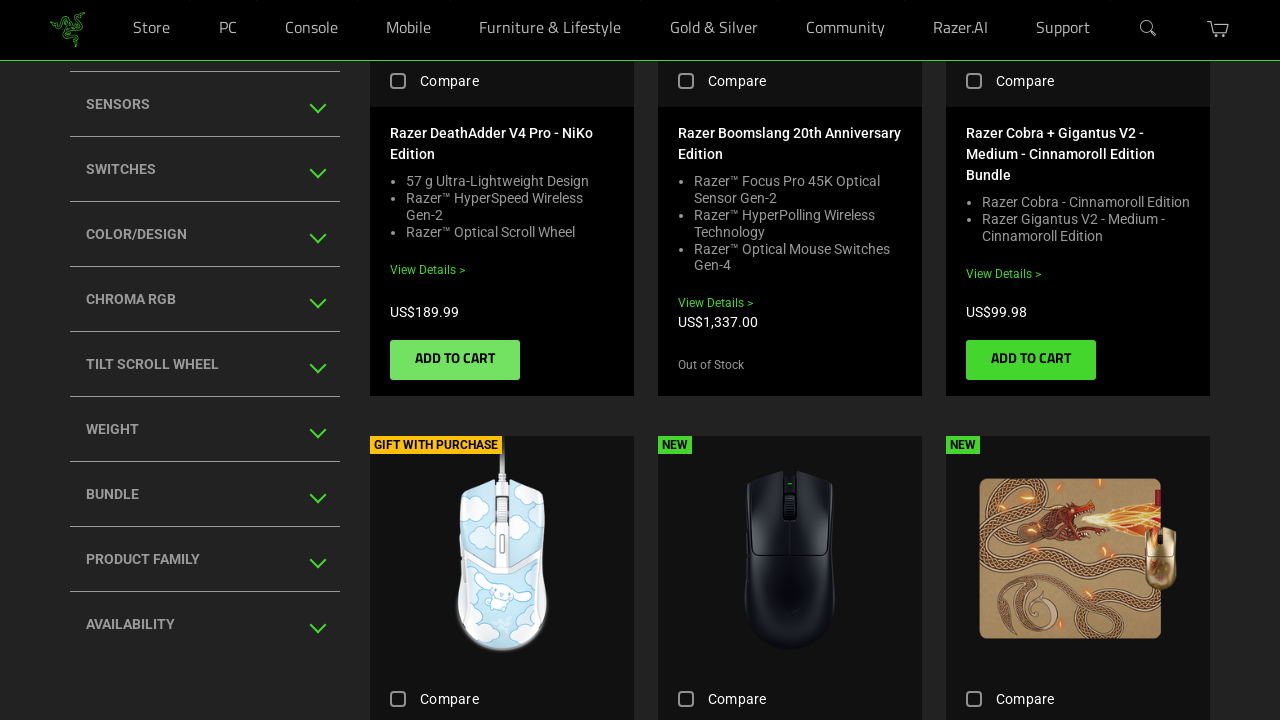

Waited 2 seconds for cart confirmation
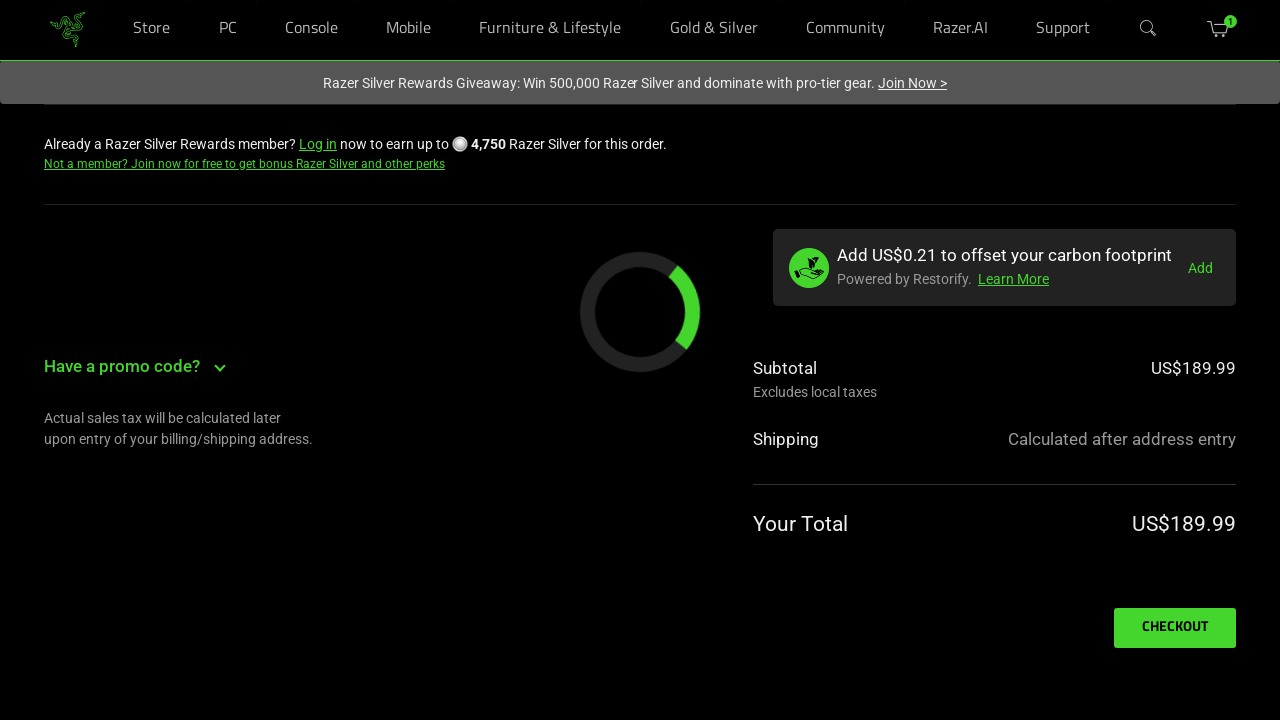

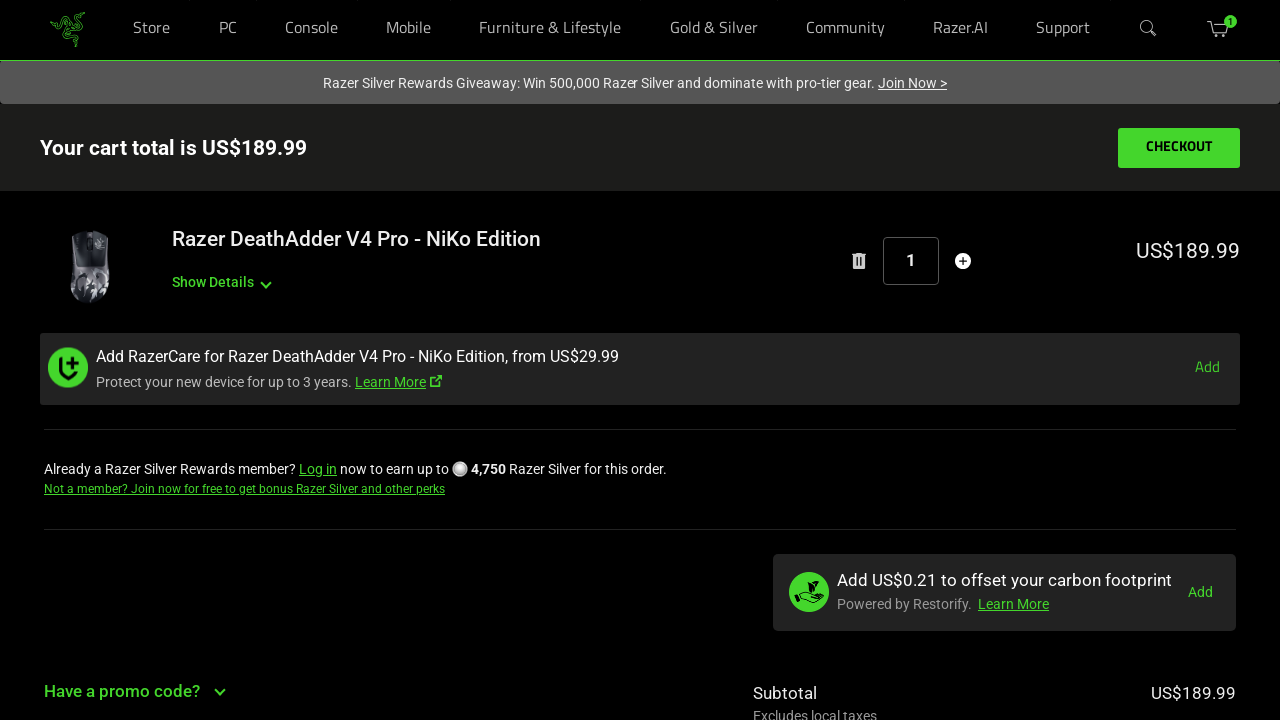